Tests radio button functionality by clicking through low, normal, and high priority options sequentially, then accepting an alert

Starting URL: https://www.automationtesting.co.uk/dropdown.html

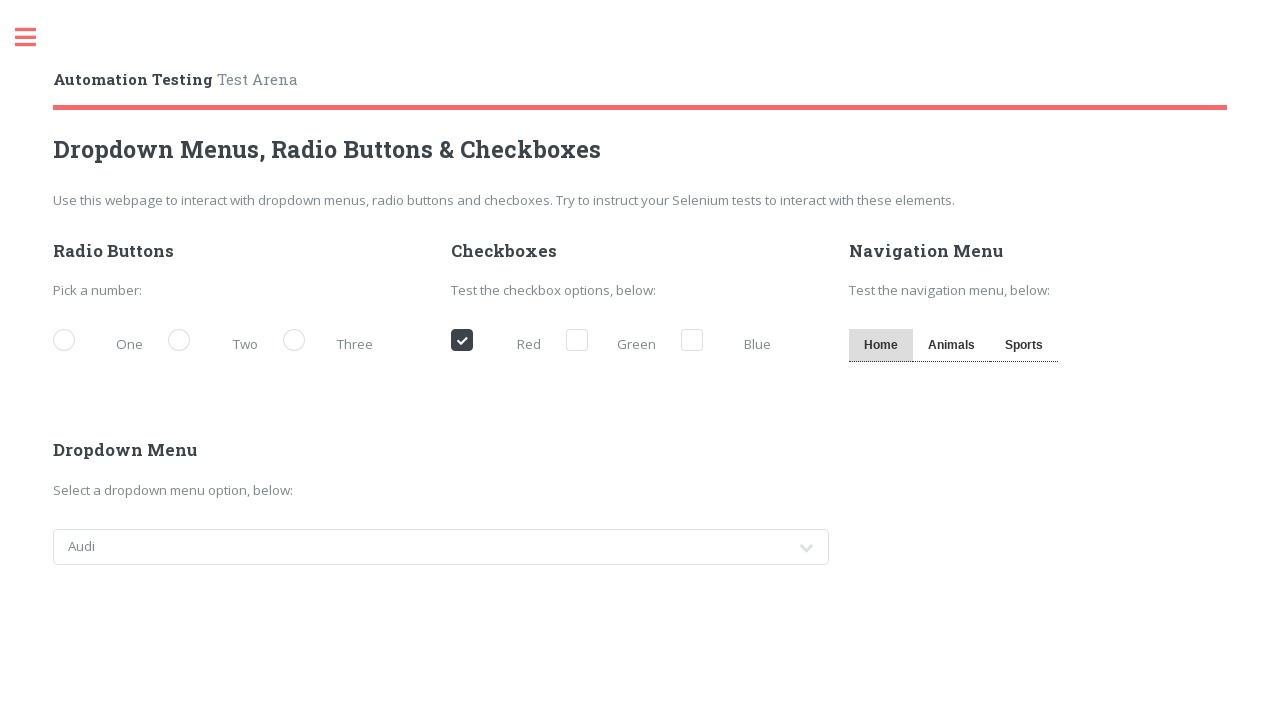

Clicked low priority radio button at (103, 342) on label[for='demo-priority-low']
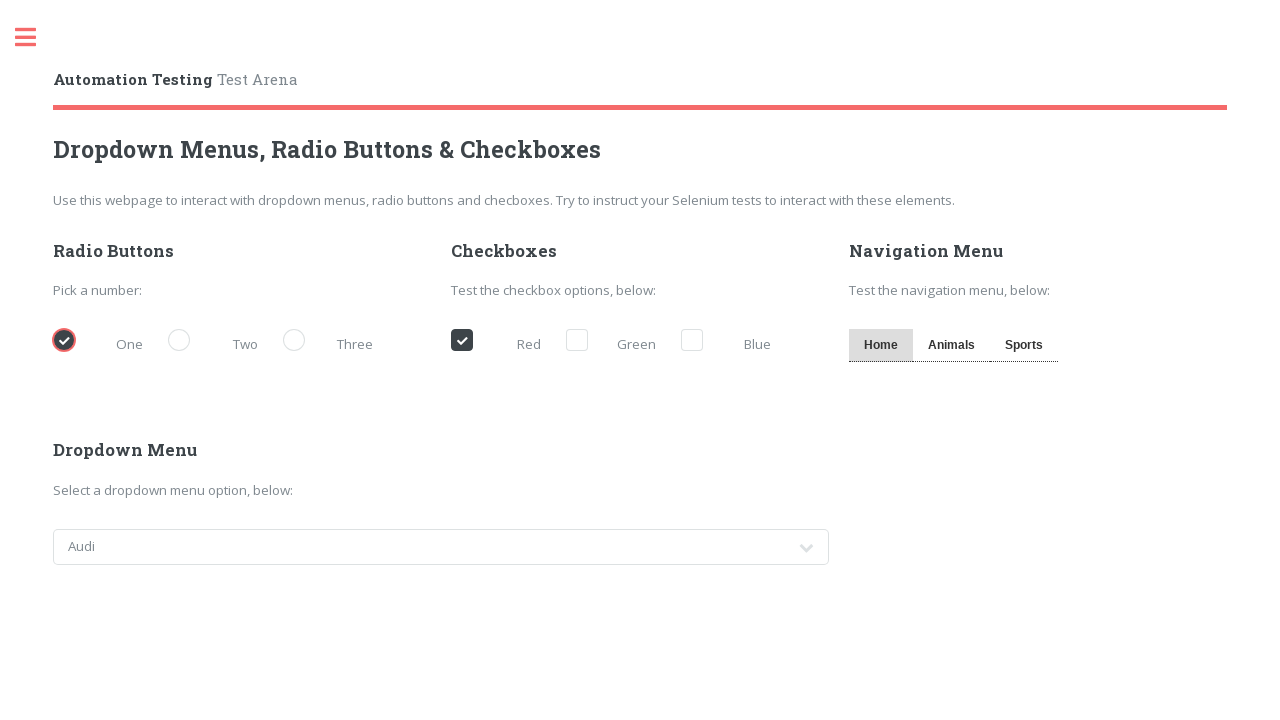

Clicked normal priority radio button at (218, 342) on label[for='demo-priority-normal']
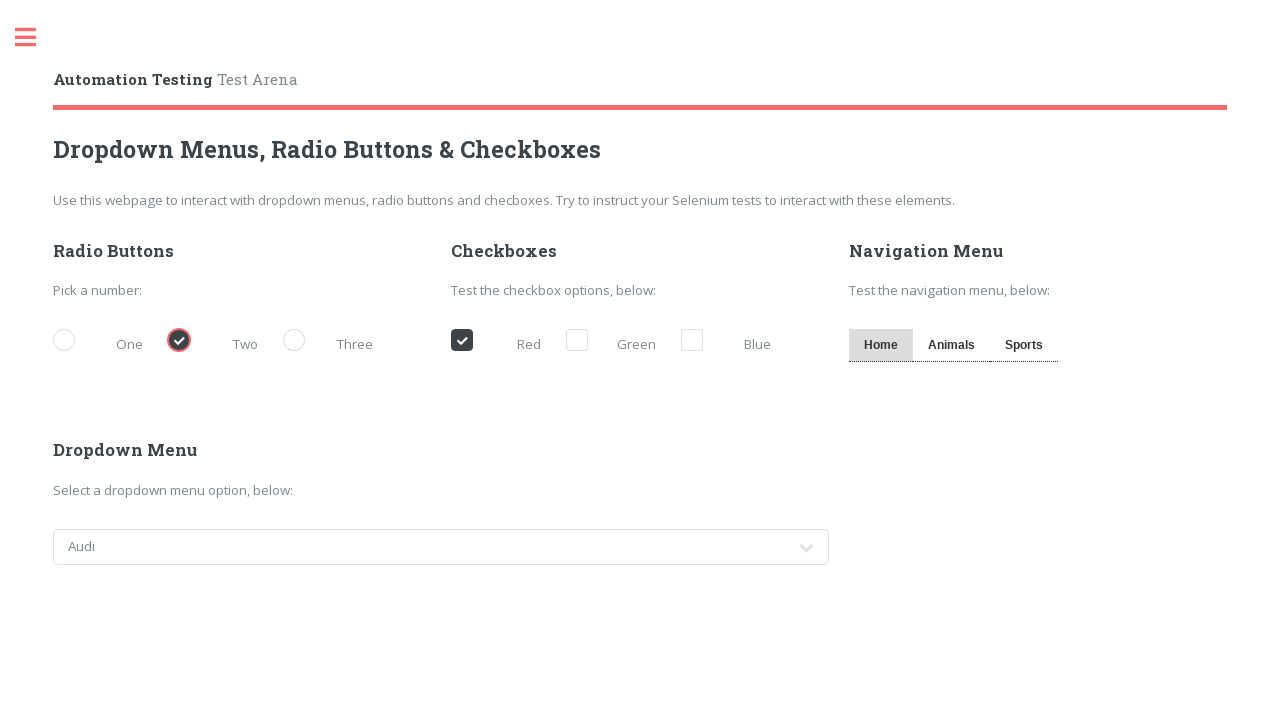

Clicked high priority radio button at (333, 342) on label[for='demo-priority-high']
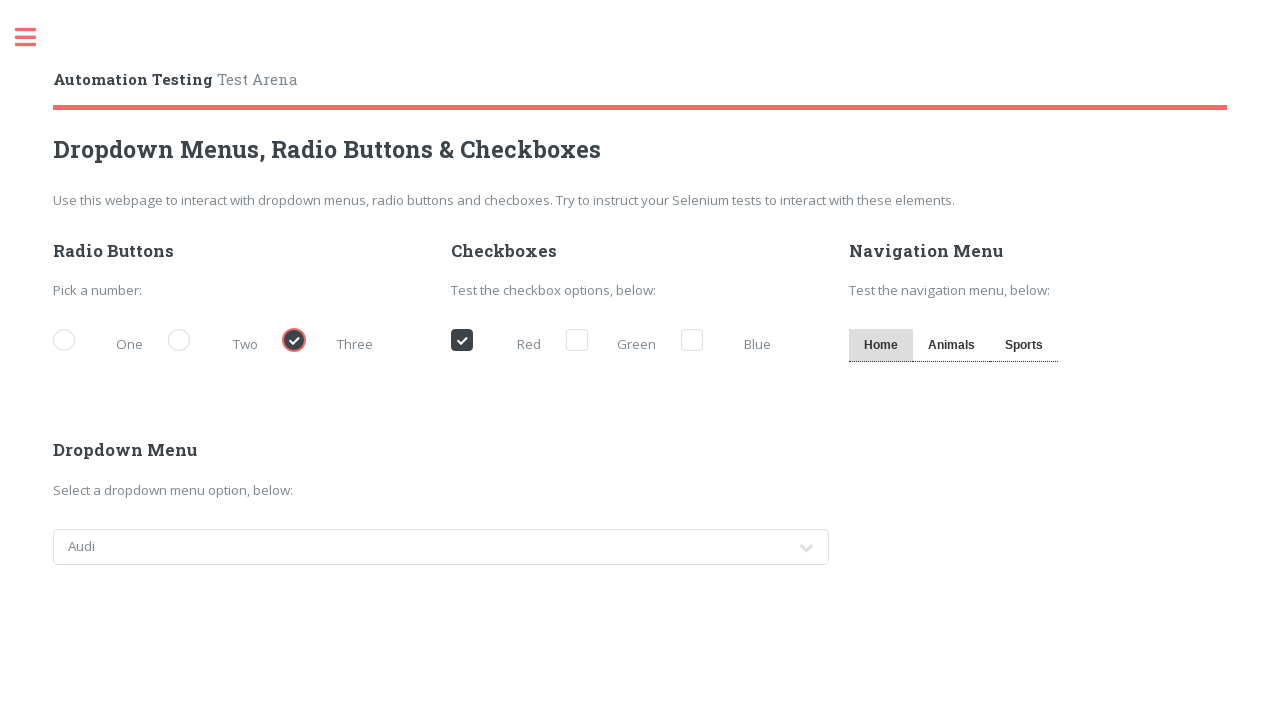

Set up alert dialog handler to accept alerts
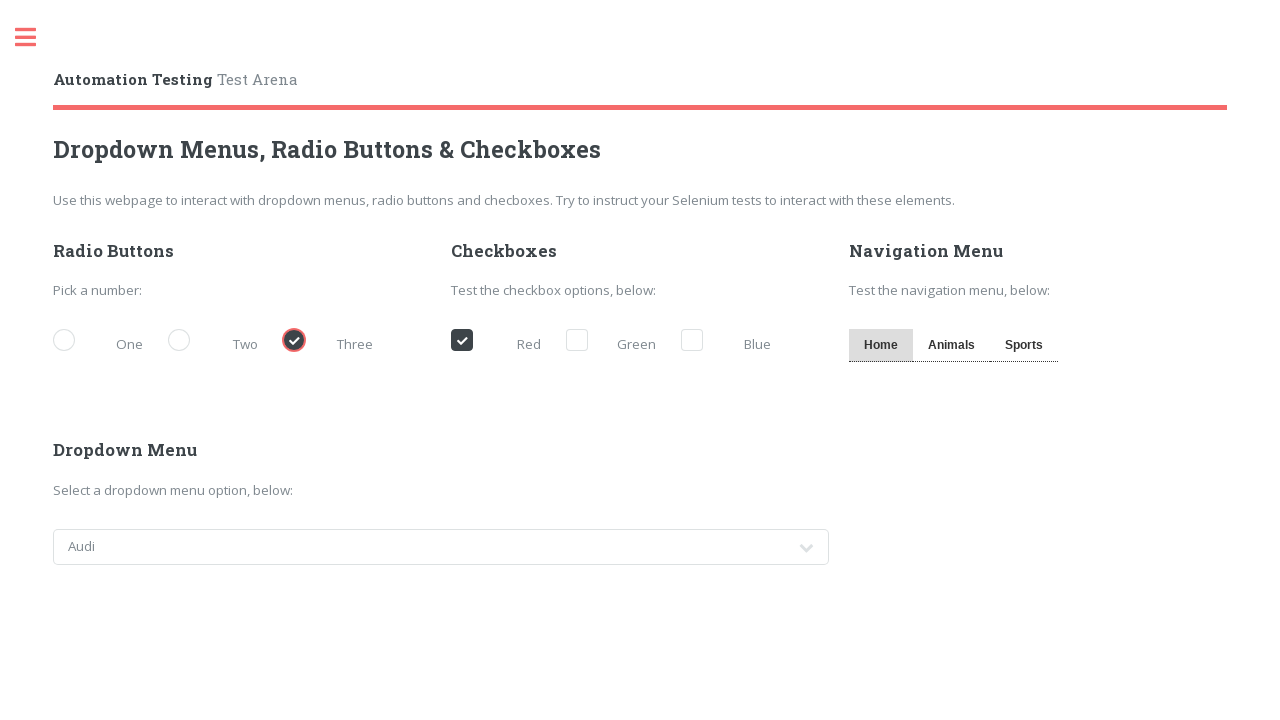

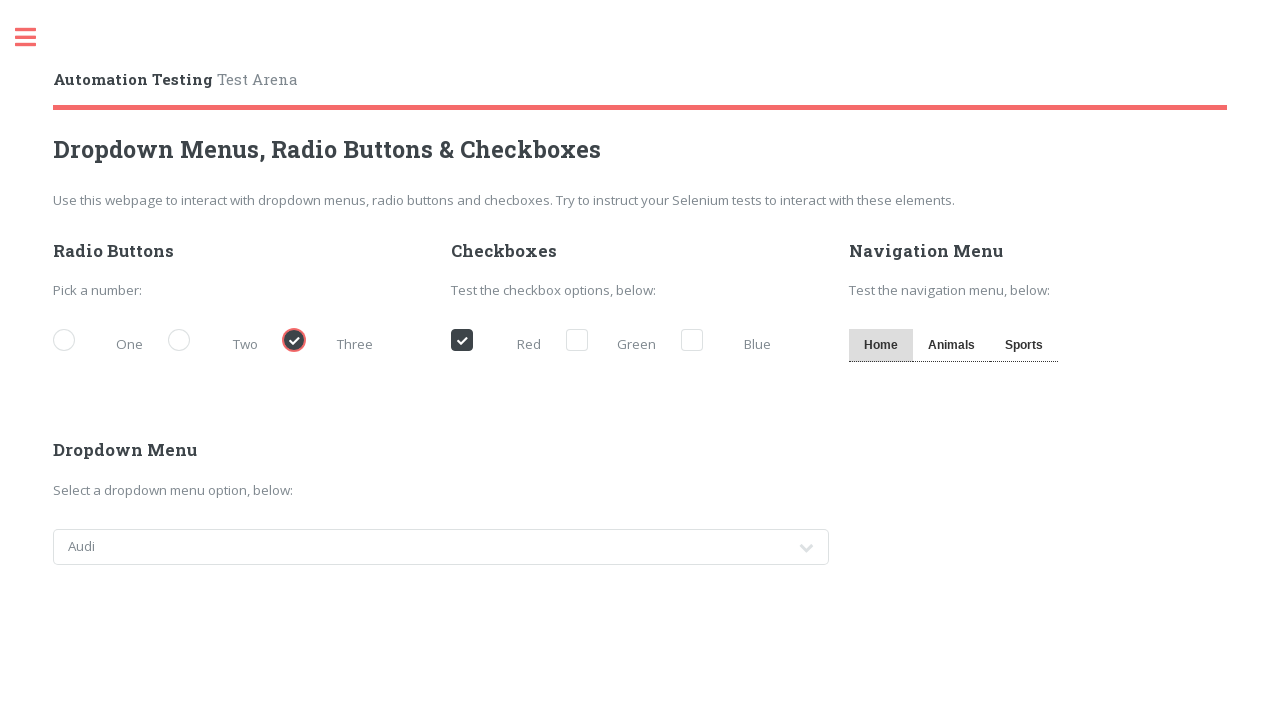